Tests DataTables editor functionality by creating a new entry with form data, navigating through paginated results to find and delete the created entry

Starting URL: https://editor.datatables.net/

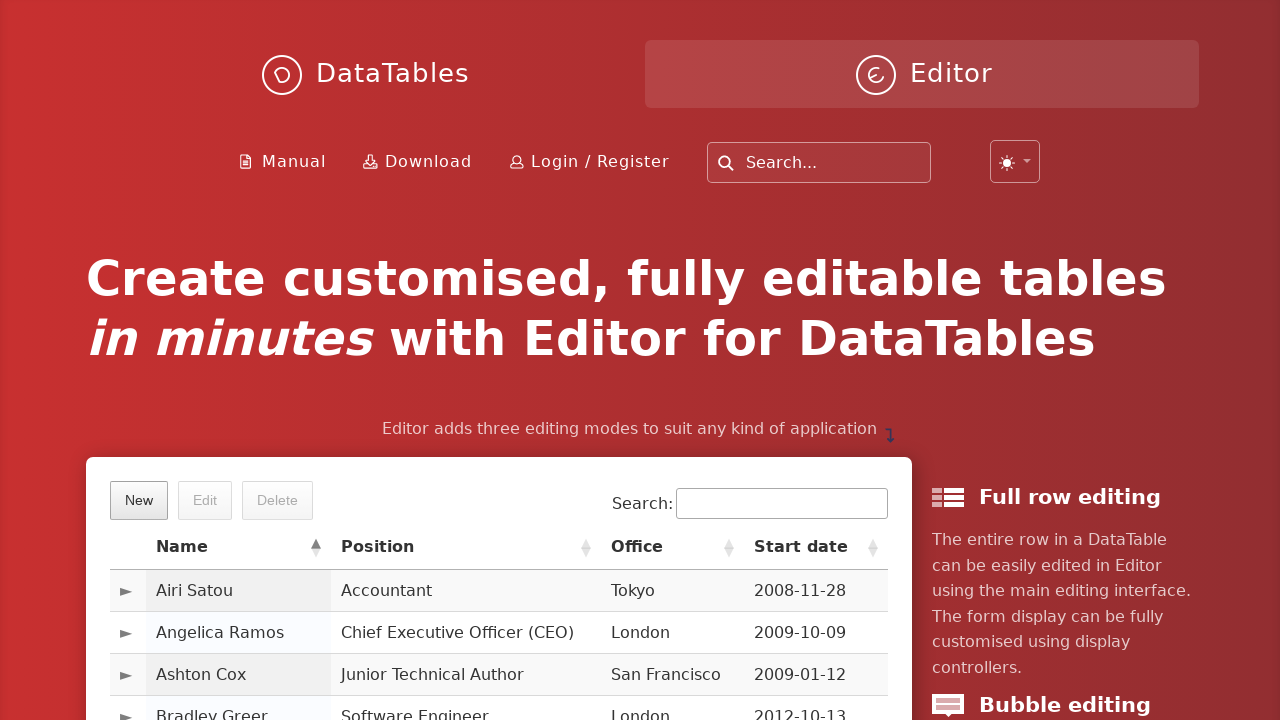

Clicked the Create button to open new entry form at (139, 500) on (//button[@class='dt-button buttons-create'])[1]
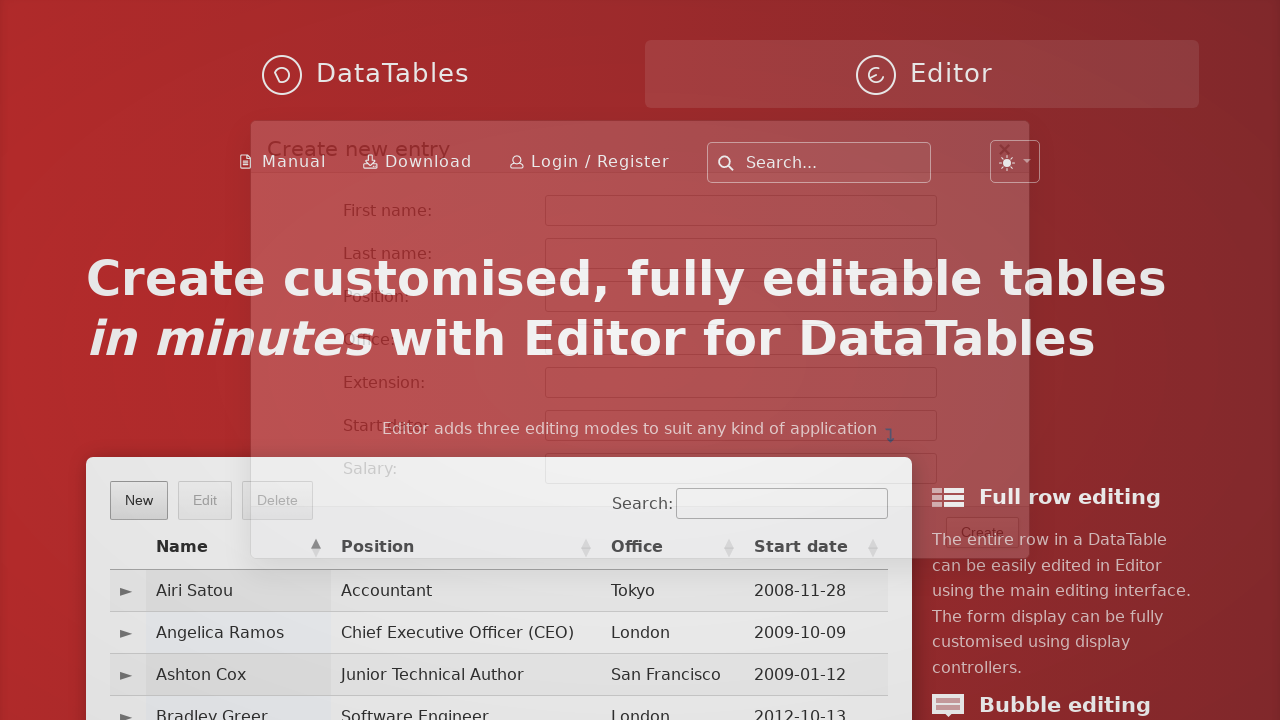

Form appeared with input fields
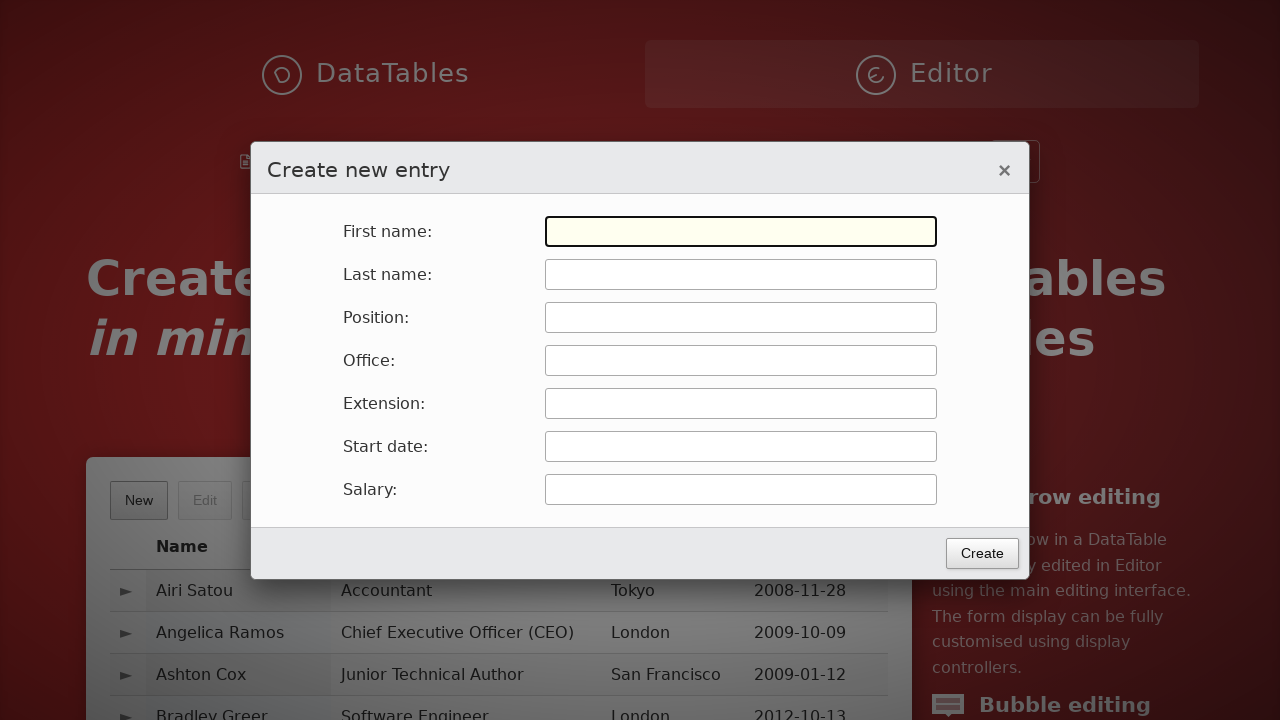

Filled all form fields with entry data (Ibrahim kurban, Retired, etc.) on div.DTE_Form_Content input >> nth=6
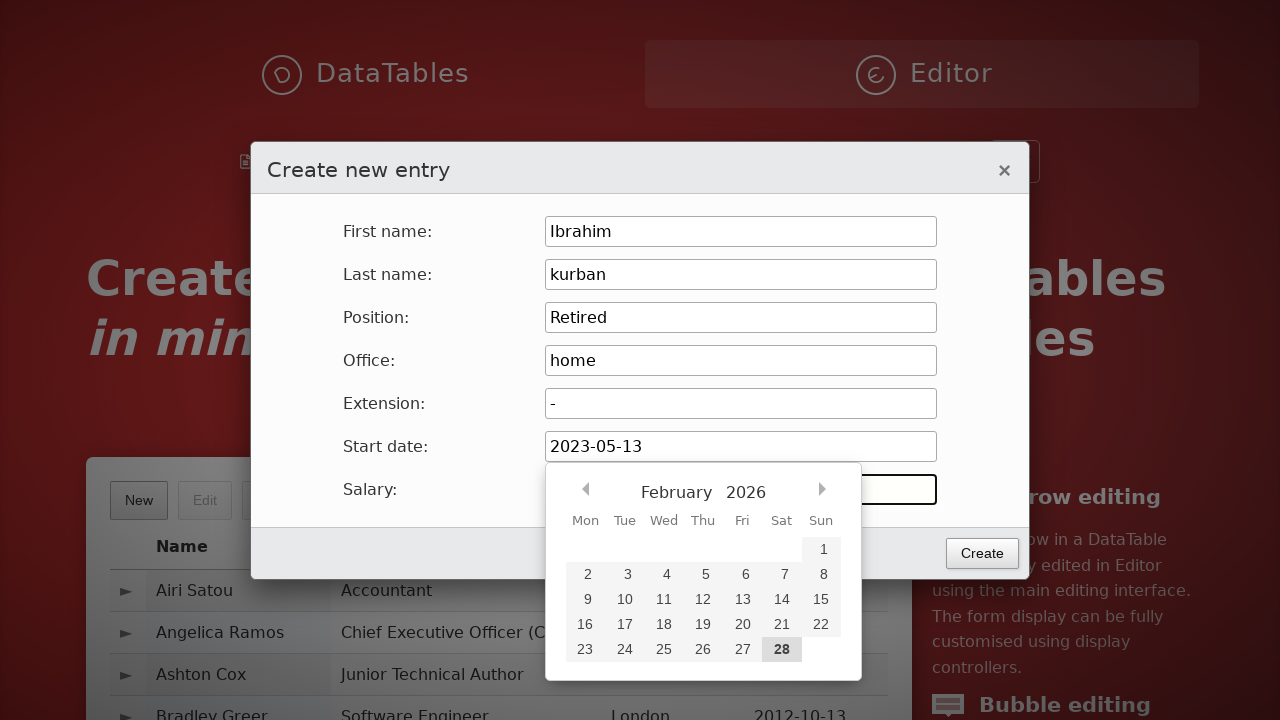

Clicked submit button to create new entry at (982, 553) on .btn
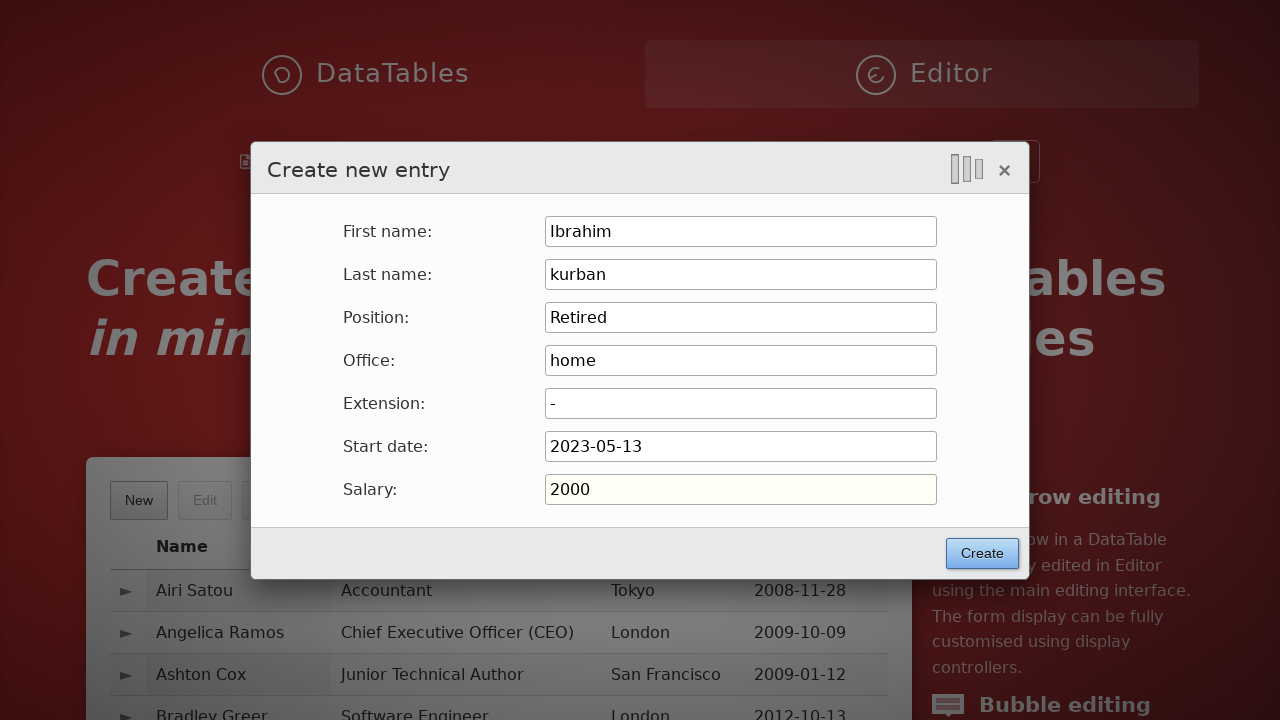

Waited for table to update after submission
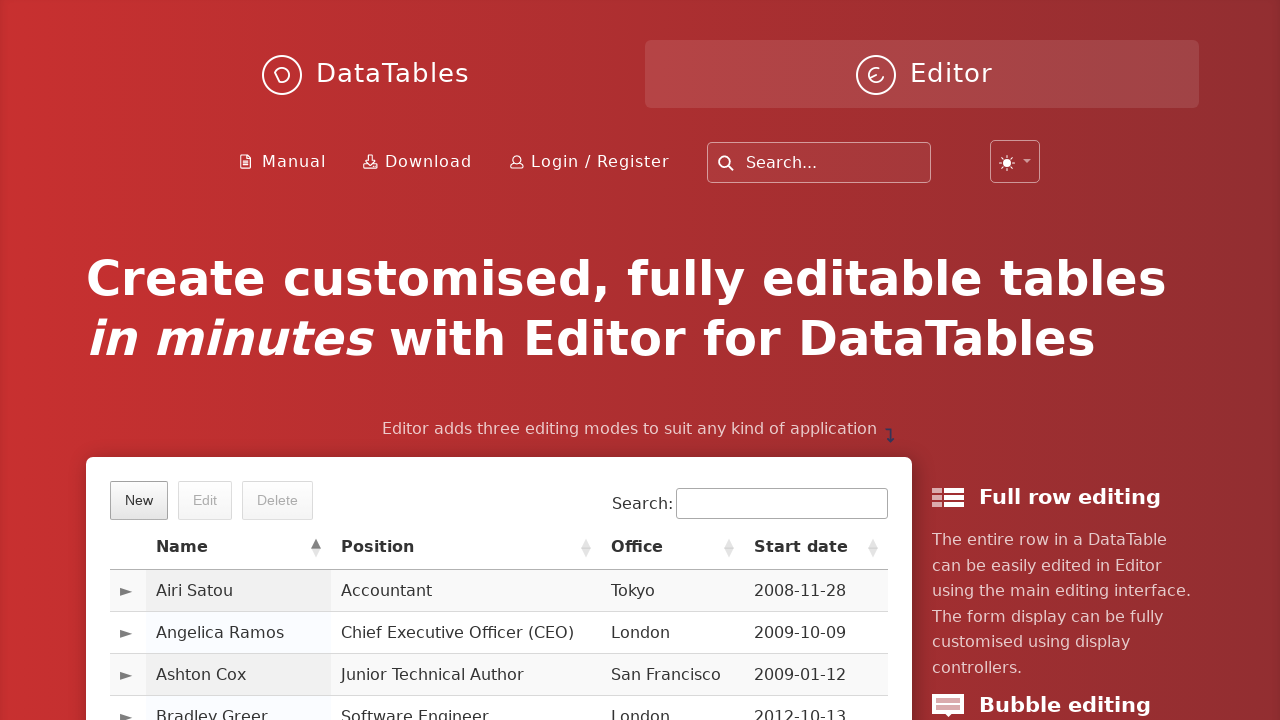

Navigated to next page to search for the entry at (852, 361) on xpath=//div[@class='dataTables_paginate paging_simple']//a[text()='Next']
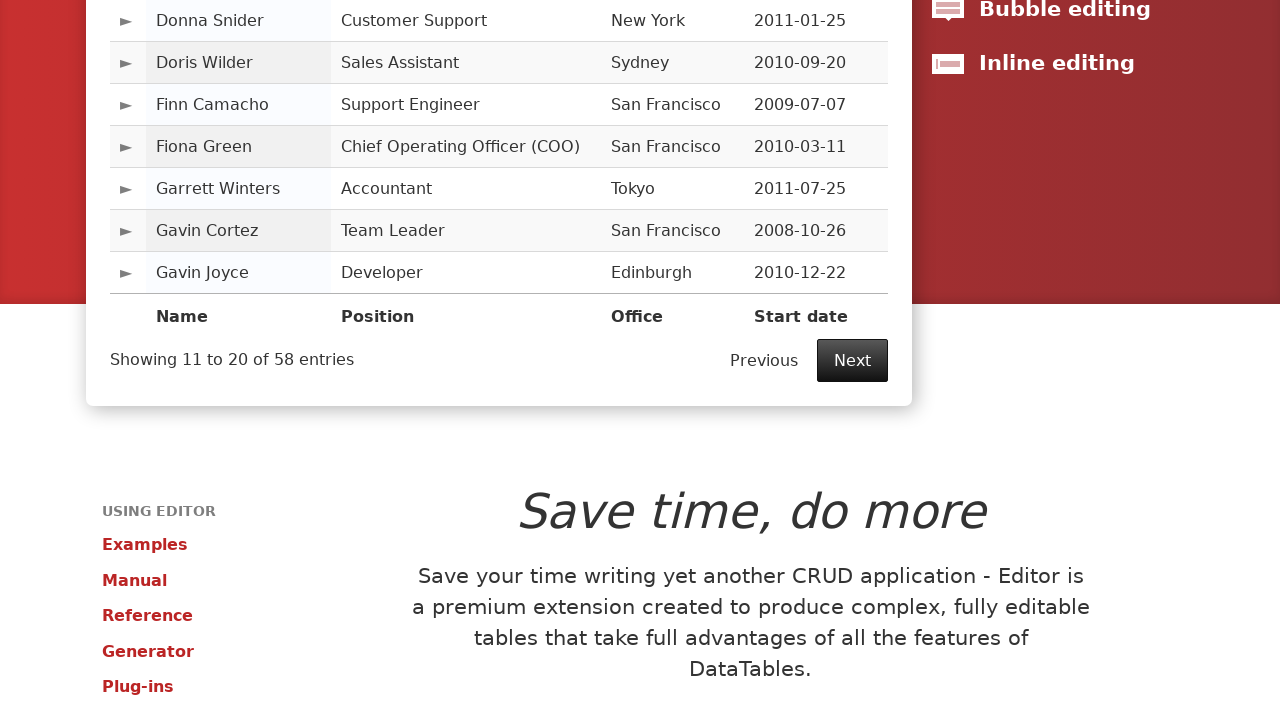

Waited for next page to load
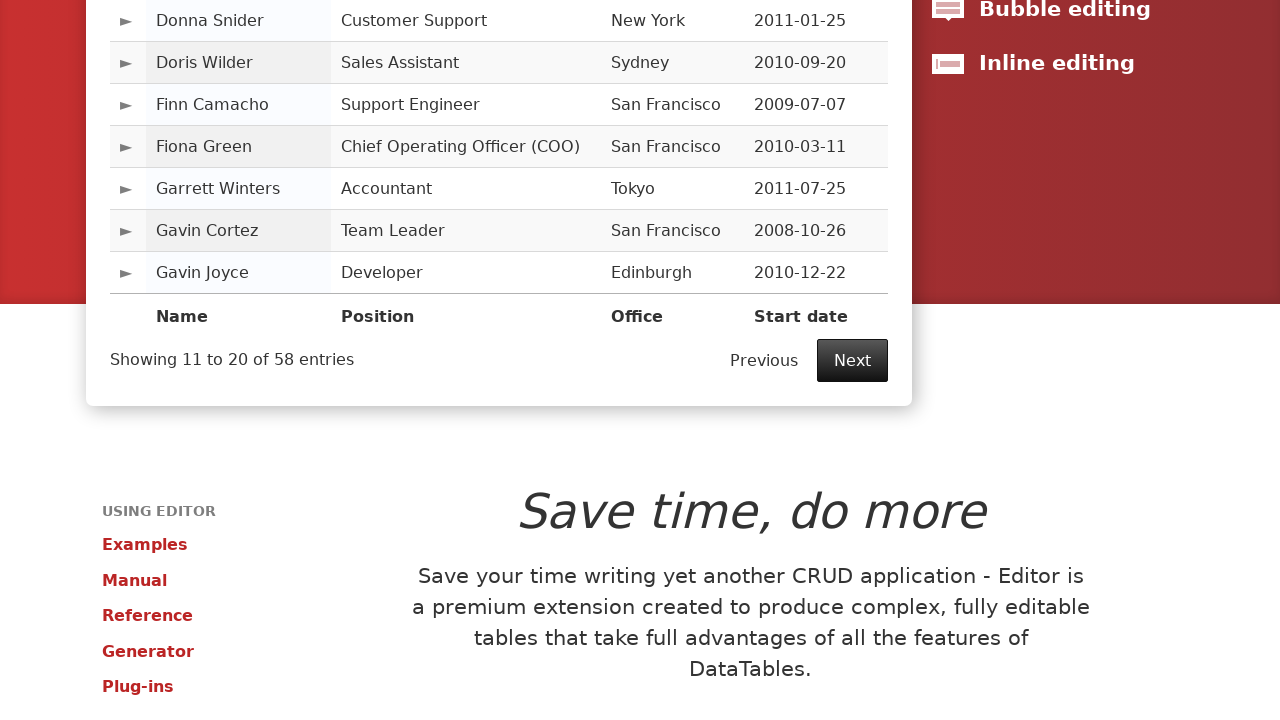

Navigated to next page to search for the entry at (852, 361) on xpath=//div[@class='dataTables_paginate paging_simple']//a[text()='Next']
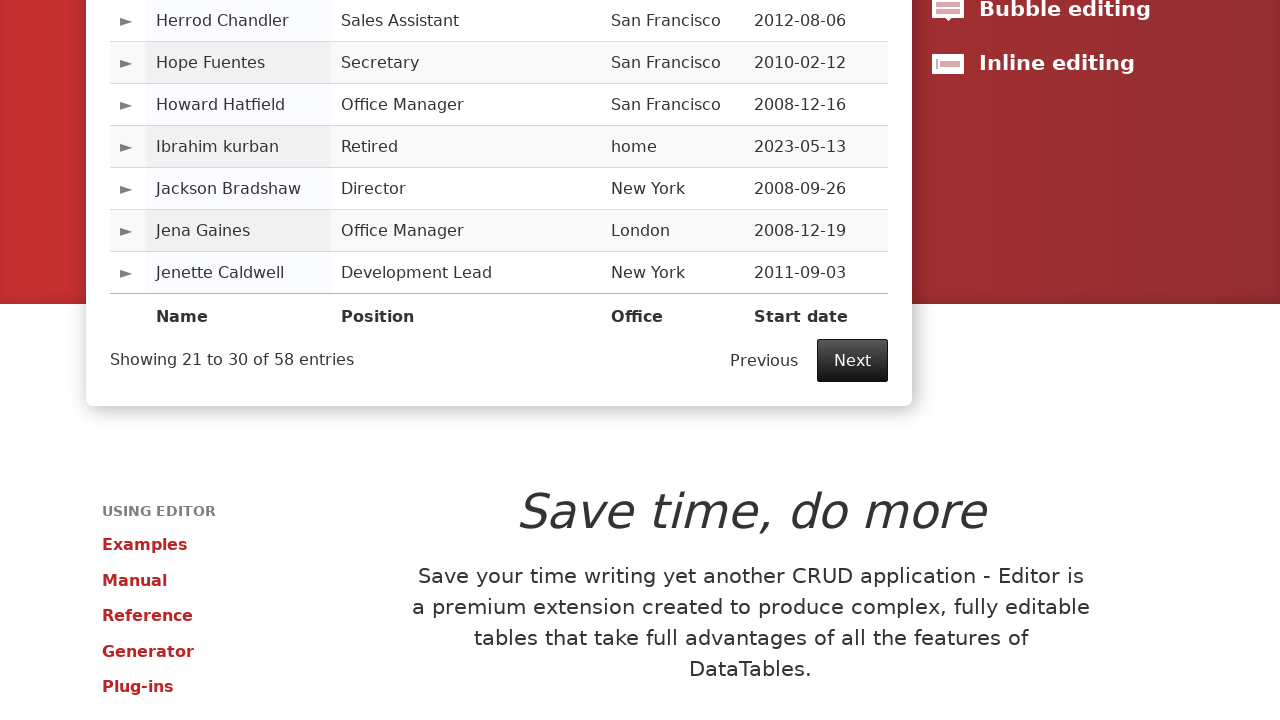

Waited for next page to load
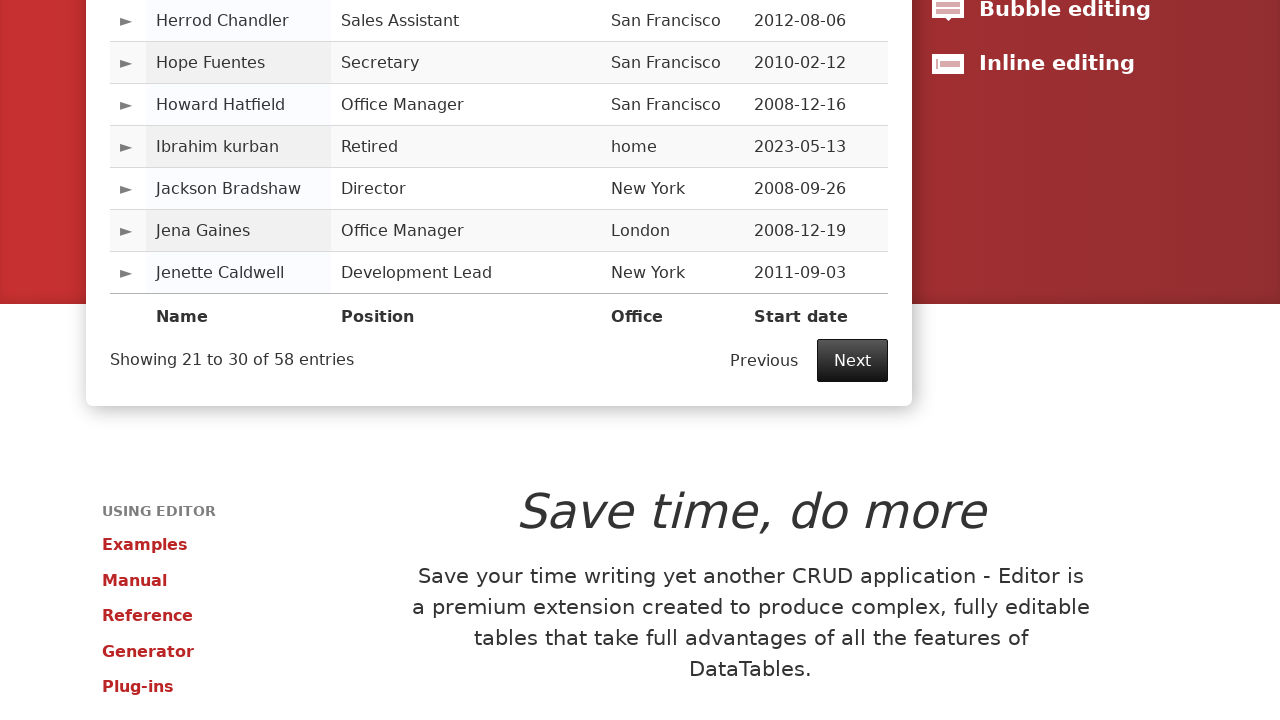

Found and clicked the newly created entry 'kurban' in the table at (499, 146) on //tbody//tr[7]
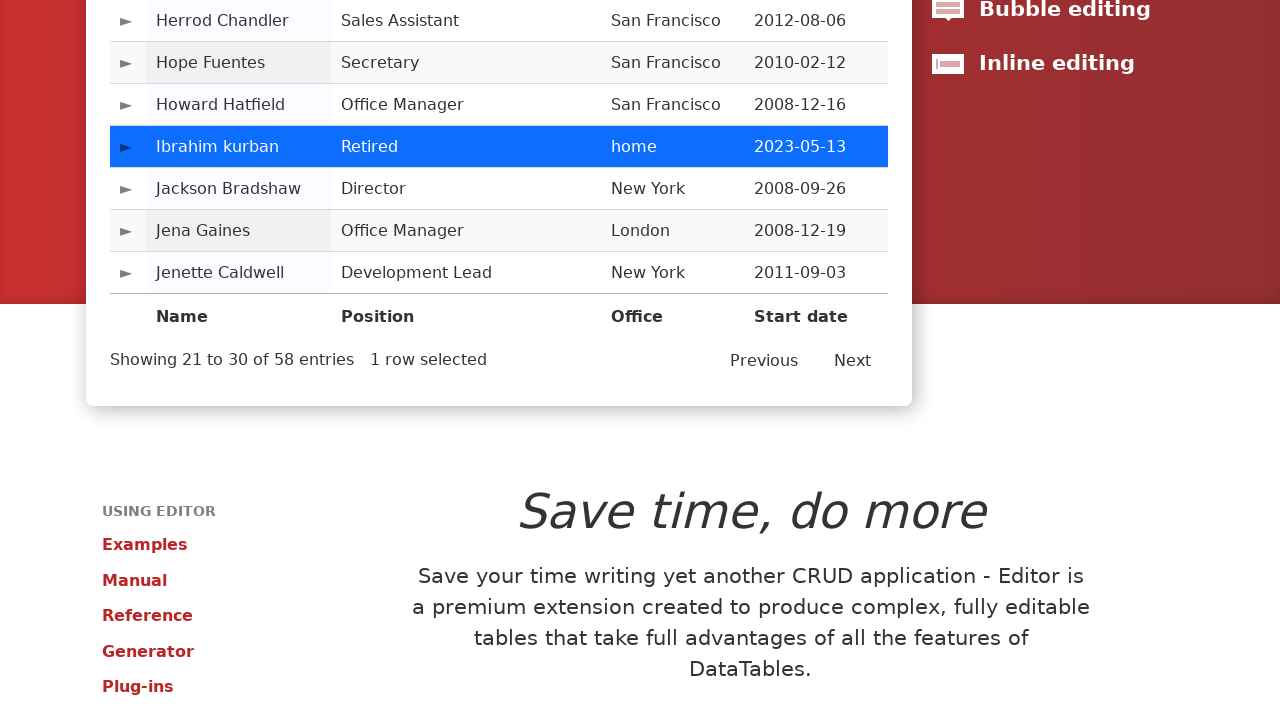

Clicked the Delete button to remove the selected entry at (277, 360) on xpath=//button[@class='dt-button buttons-selected buttons-remove']
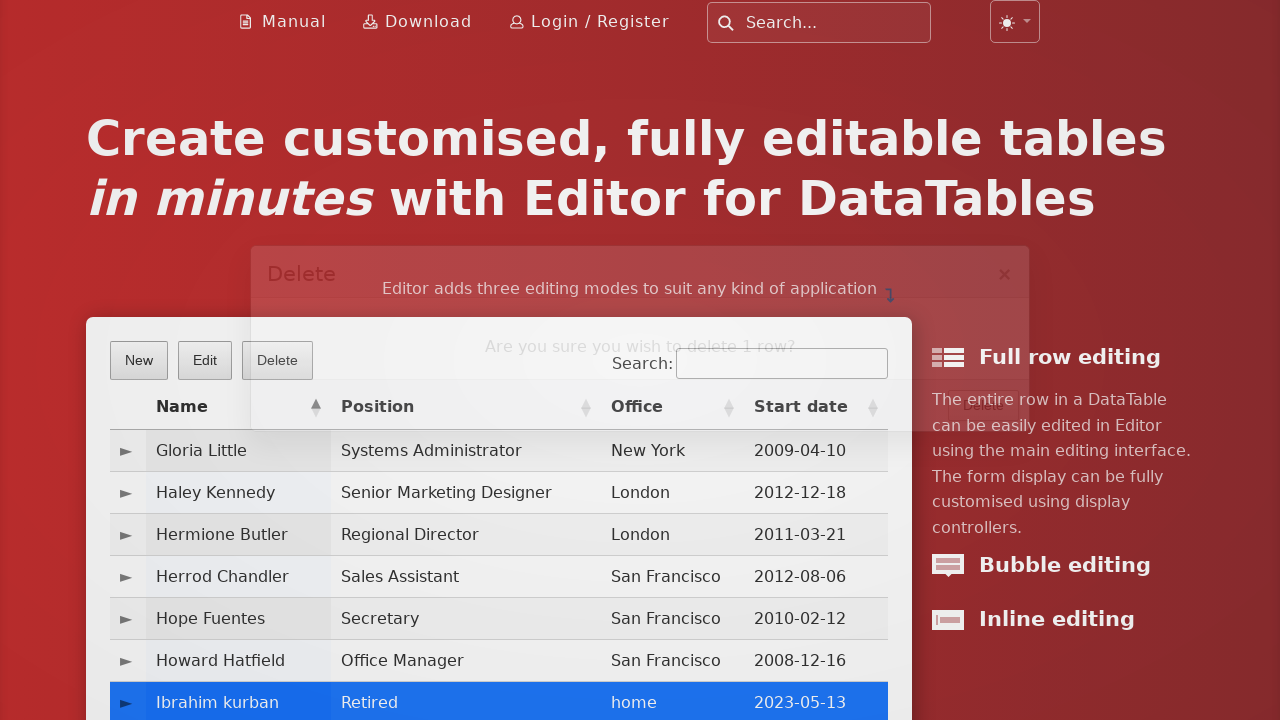

Waited for deletion confirmation dialog to appear
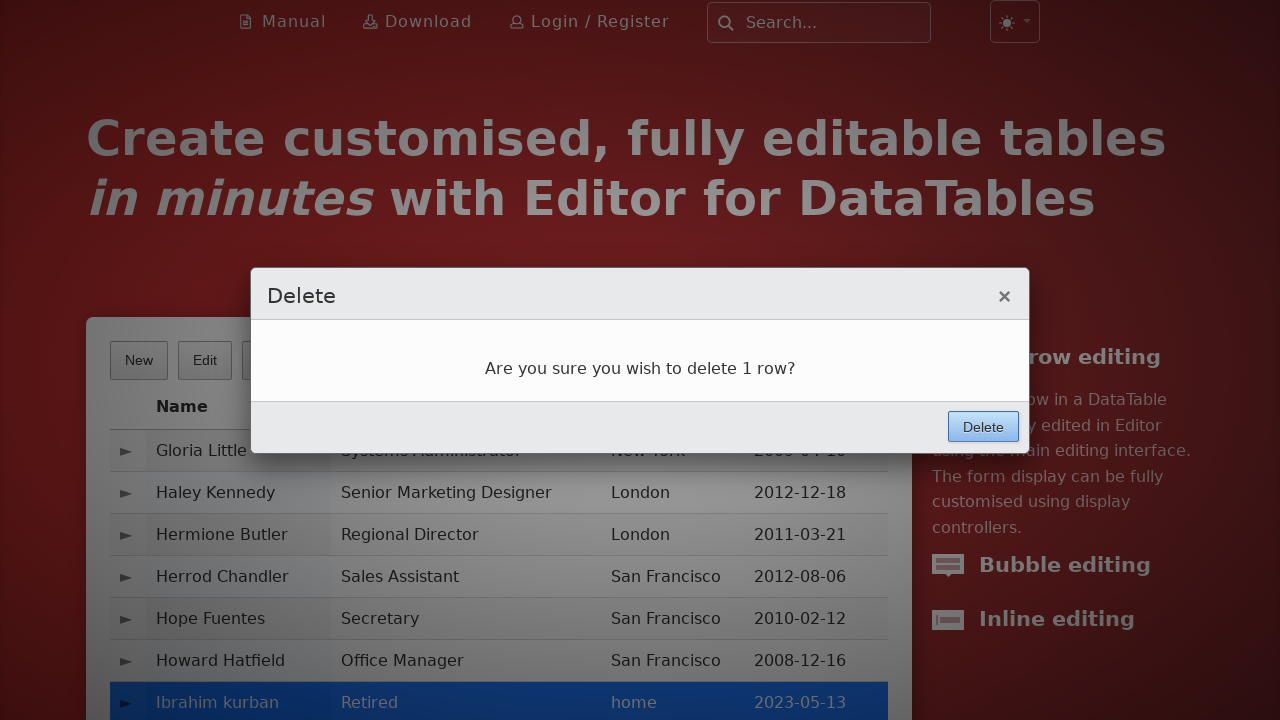

Confirmed deletion by clicking confirmation button at (984, 427) on xpath=//div[@class='DTE_Form_Buttons']//button
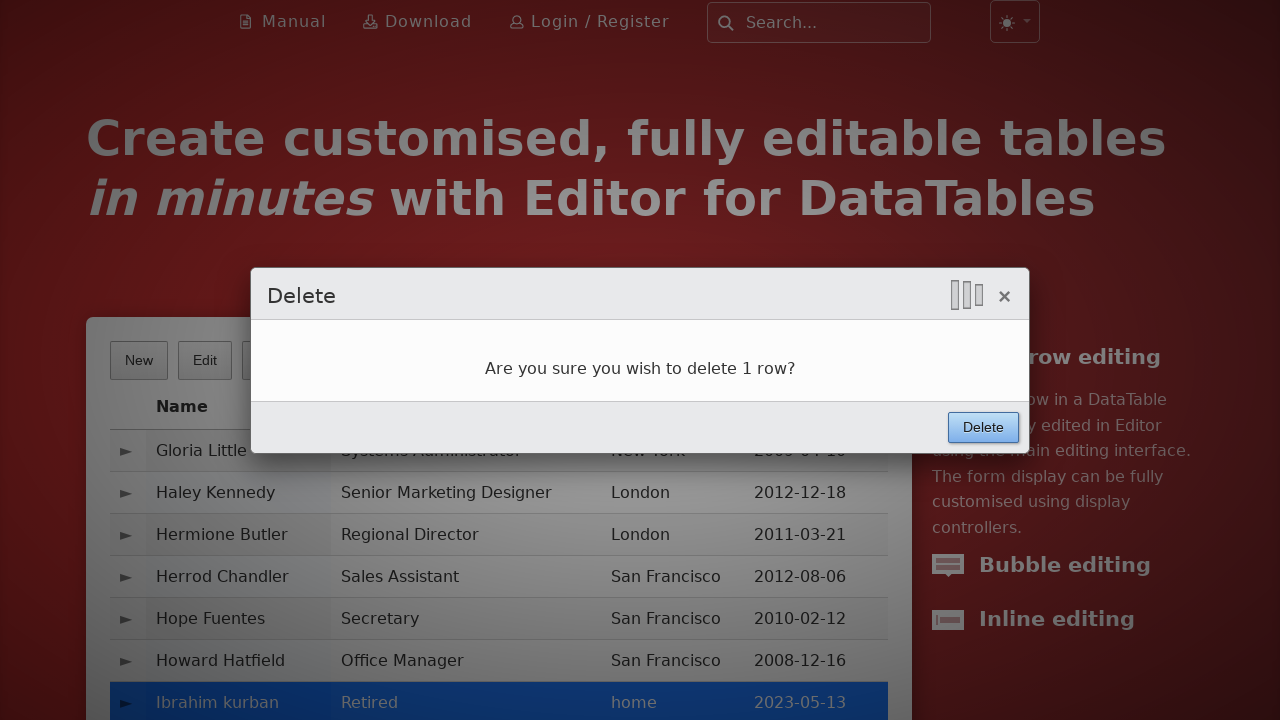

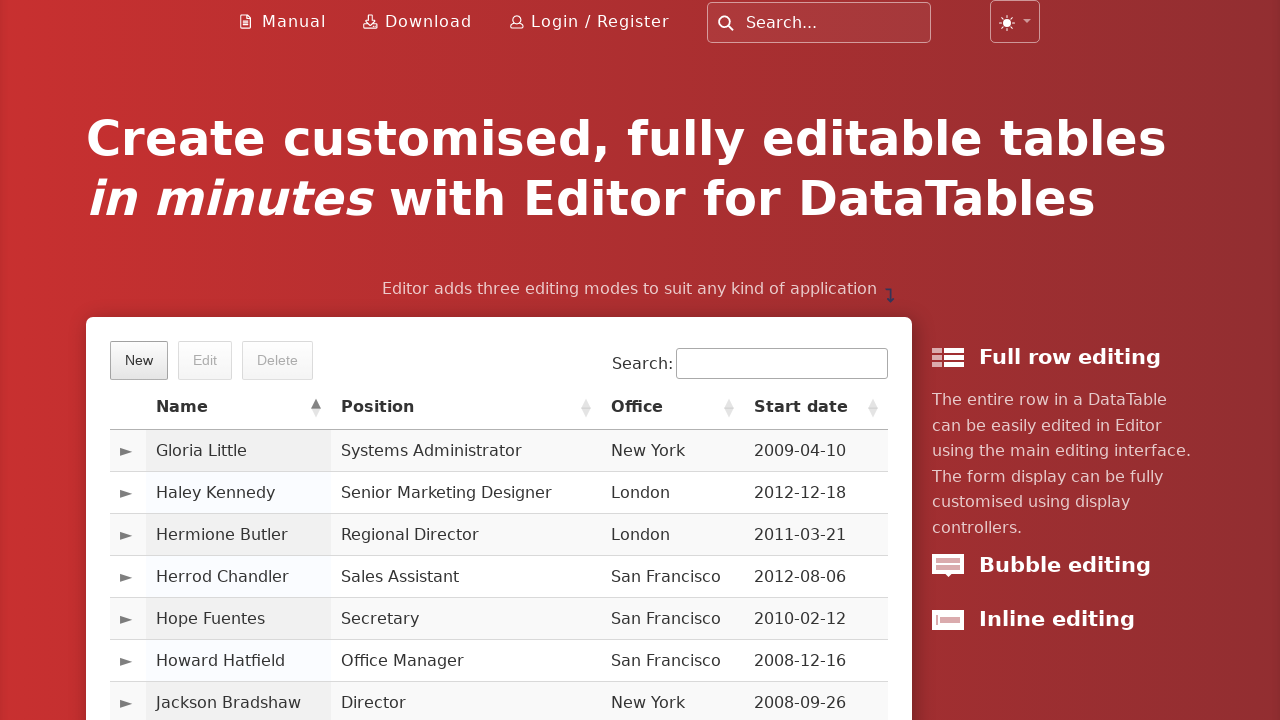